Tests SpiceJet flight search by entering origin and destination cities, selecting a date, and navigating to the results page to verify flight information is displayed

Starting URL: https://www.spicejet.com/

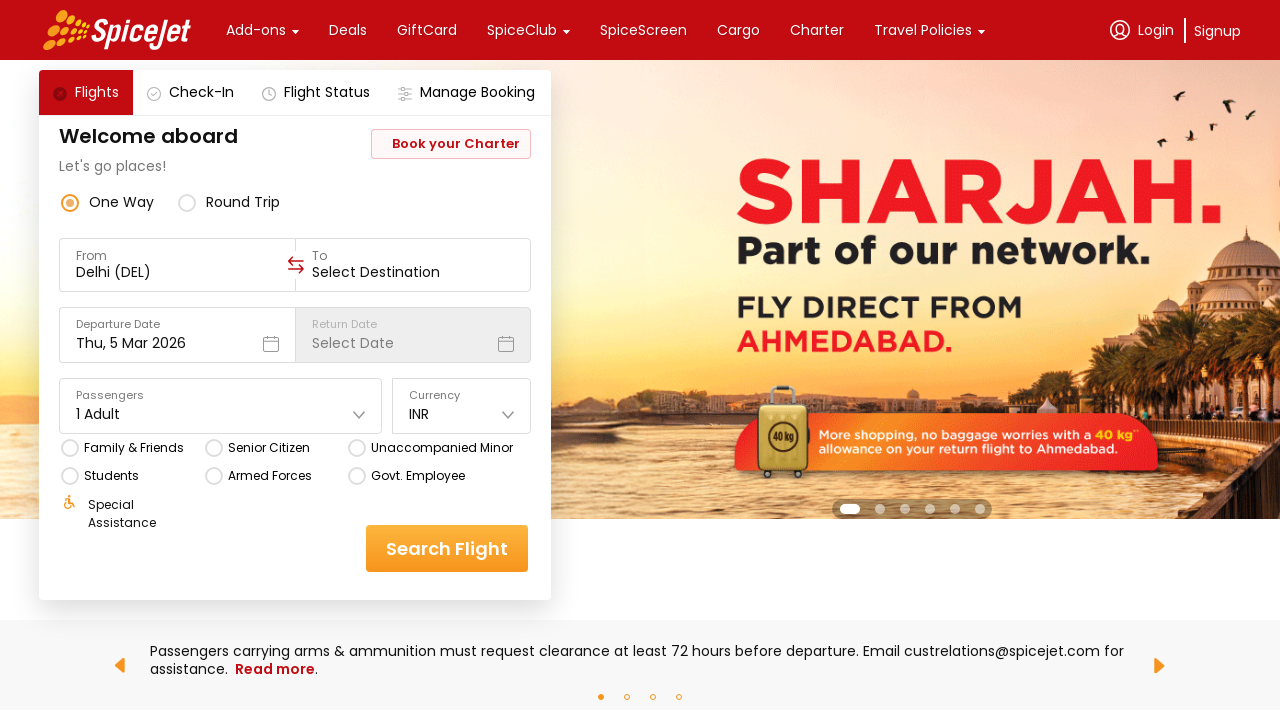

Clicked origin city input field at (178, 272) on xpath=//div[@data-testid='to-testID-origin']//input[@type='text']
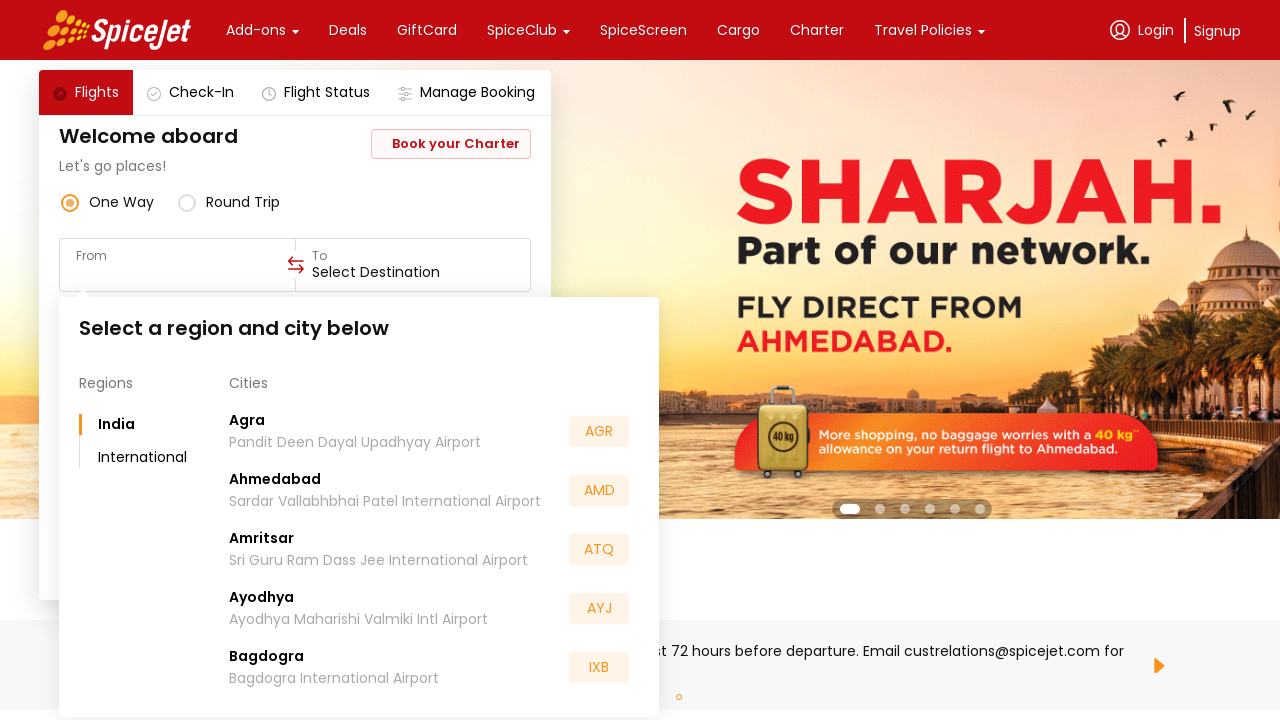

Filled origin city field with 'Chen' on //div[@data-testid='to-testID-origin']//input[@type='text']
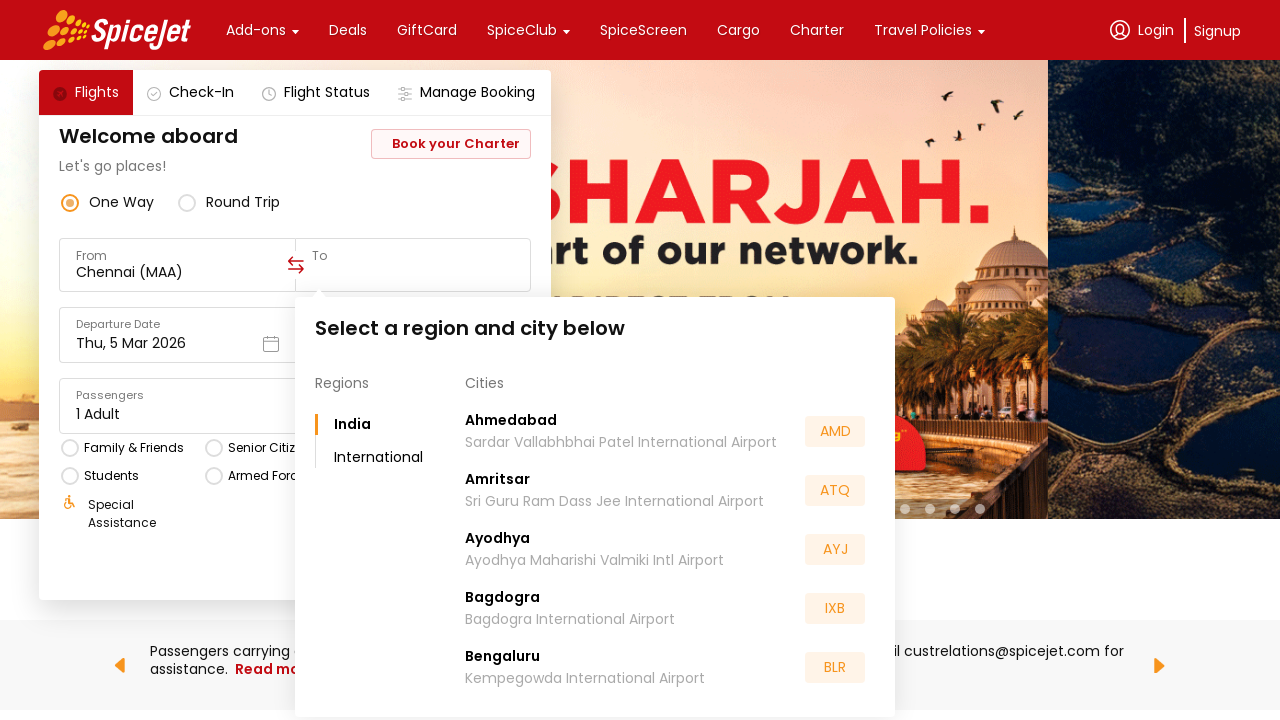

Clicked destination city input field at (413, 272) on xpath=//div[@data-testid='to-testID-destination']//input[@type='text']
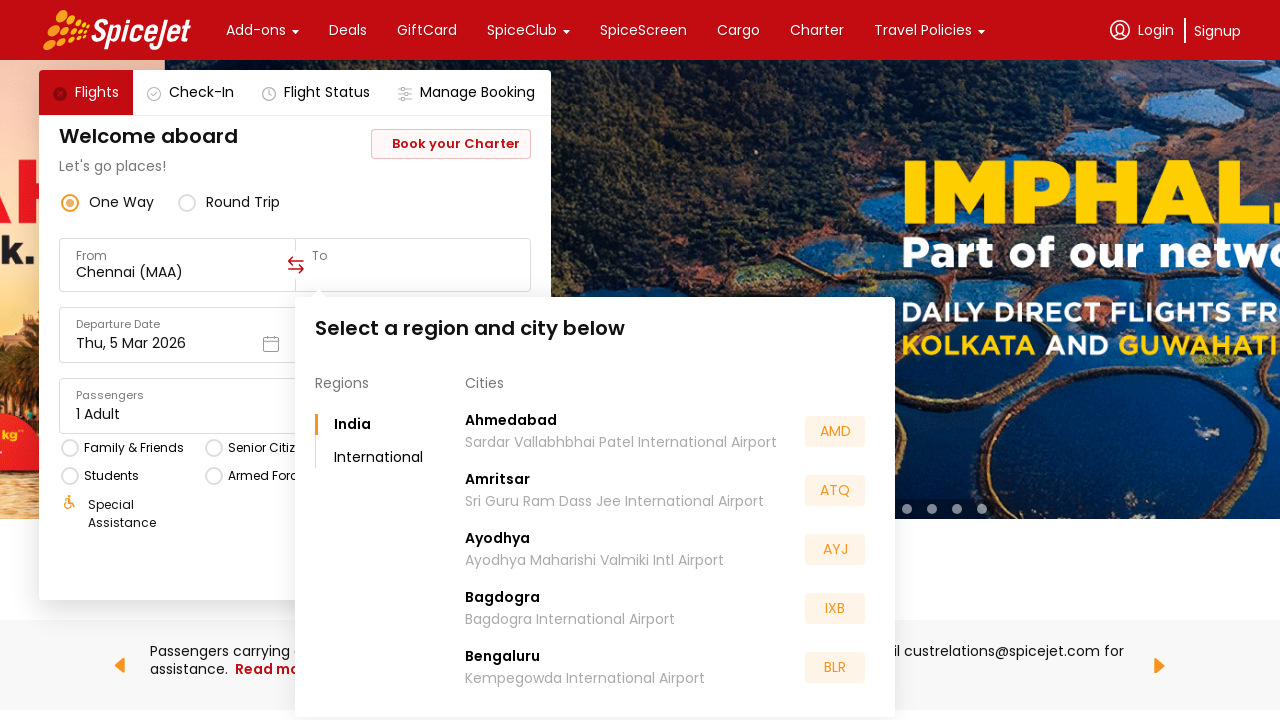

Filled destination city field with 'Del' on //div[@data-testid='to-testID-destination']//input[@type='text']
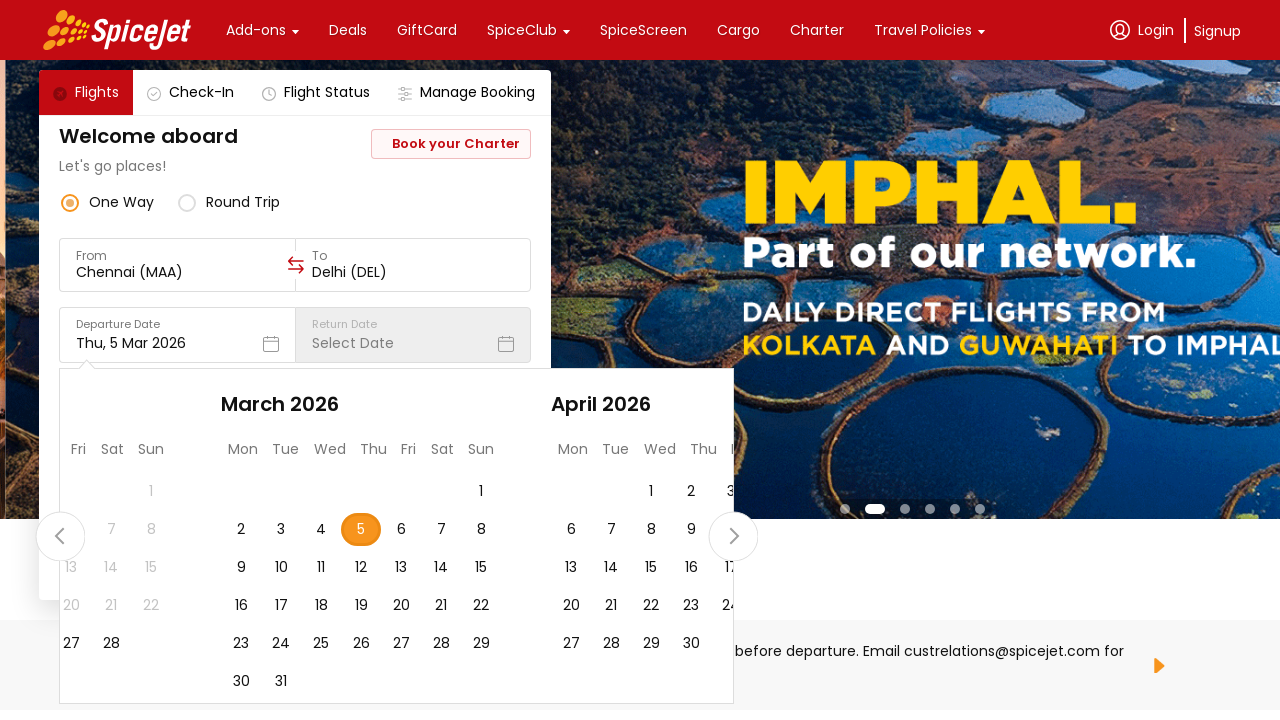

Waited 8 seconds for city suggestions to appear
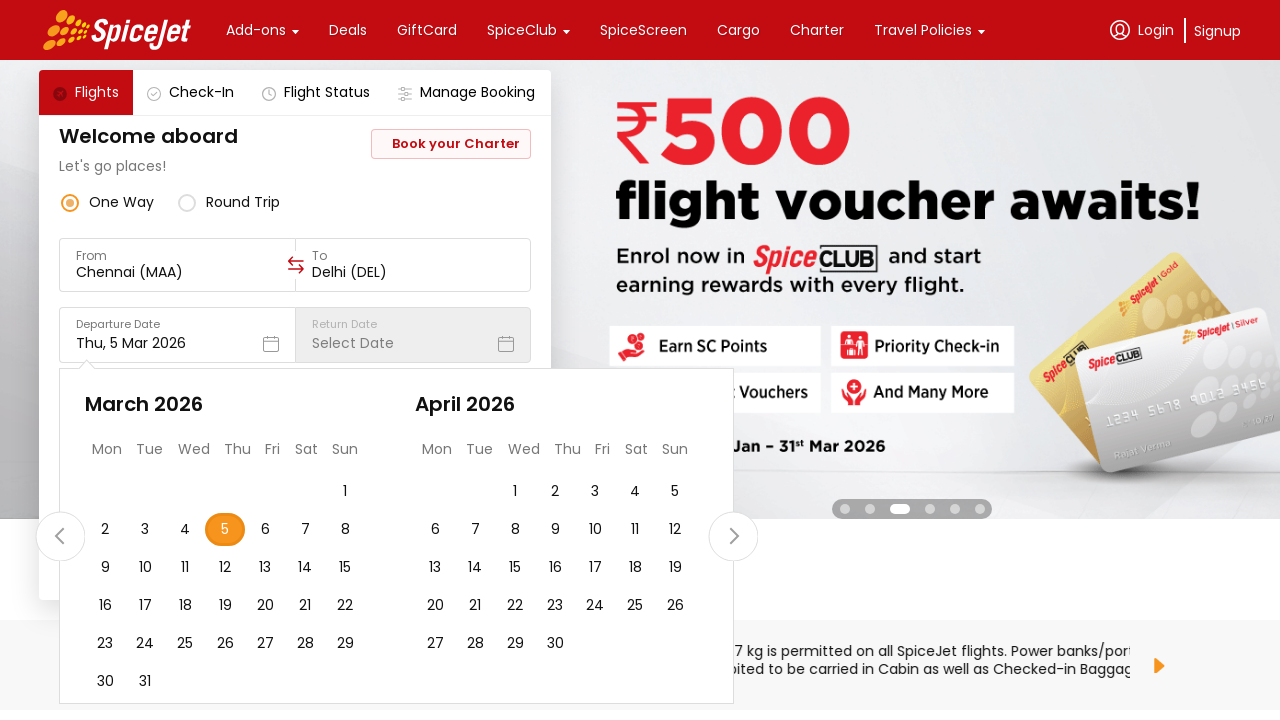

Selected May 2 date from calendar at (396, 492) on xpath=//div[@data-testid='undefined-calendar-day-2' and ancestor::div[contains(@
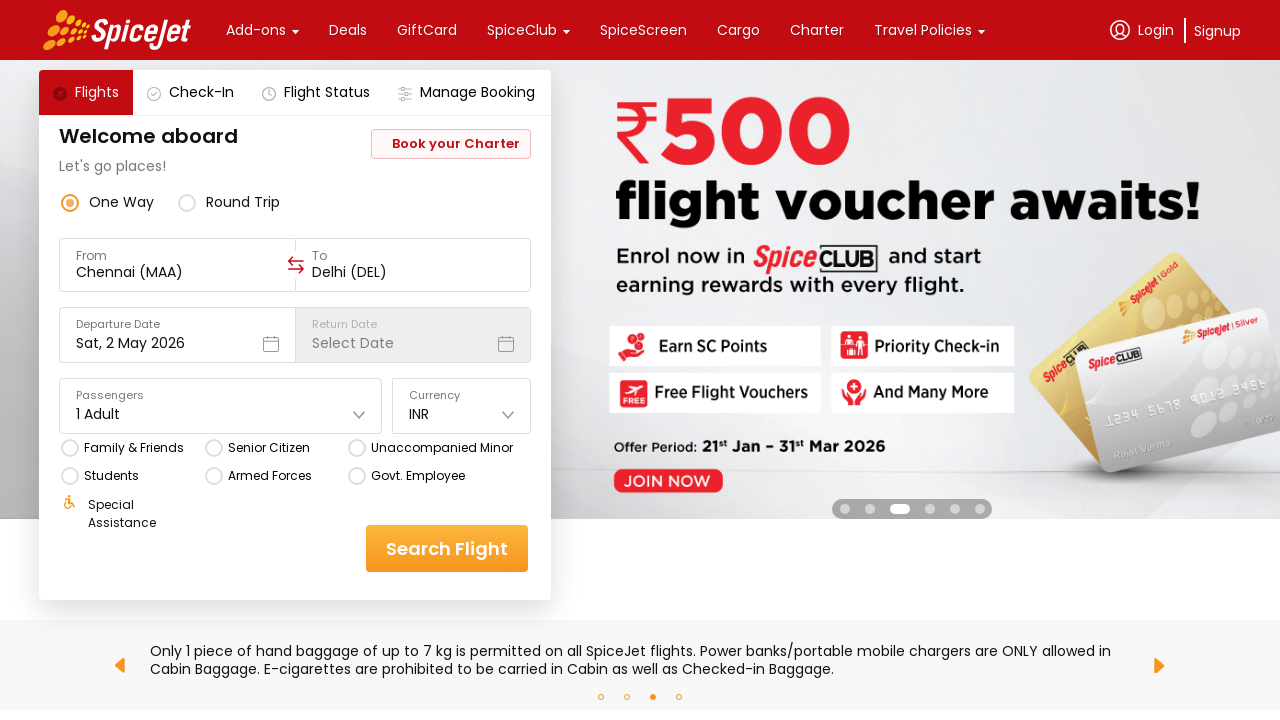

Waited 3 seconds after date selection
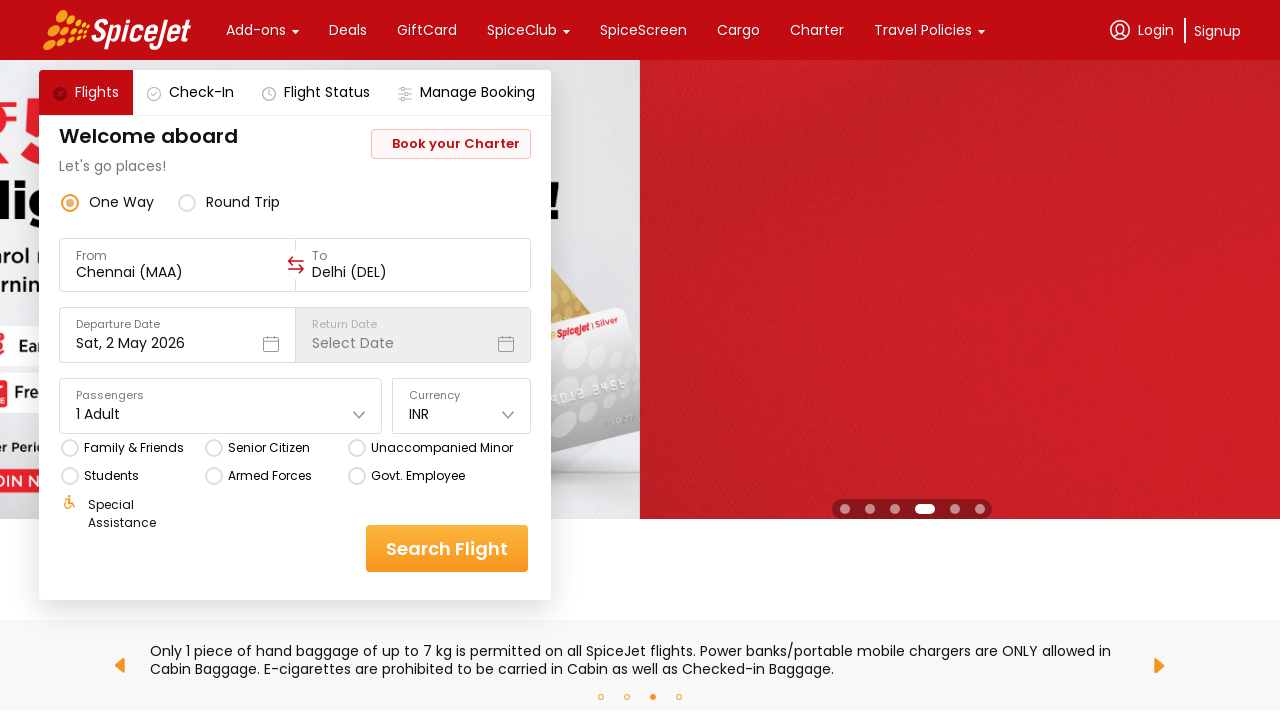

Clicked search button to find flights at (447, 548) on xpath=//div[@data-testid='home-page-flight-cta']
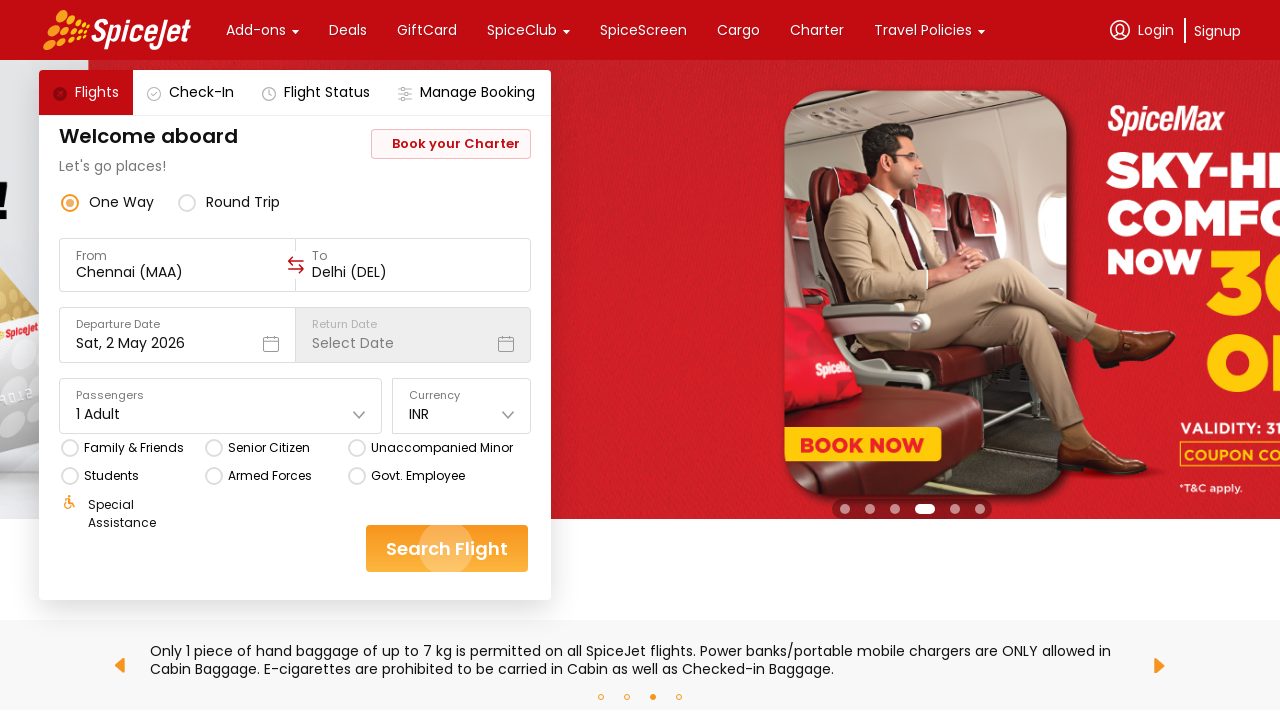

Waited 8 seconds for search results to load
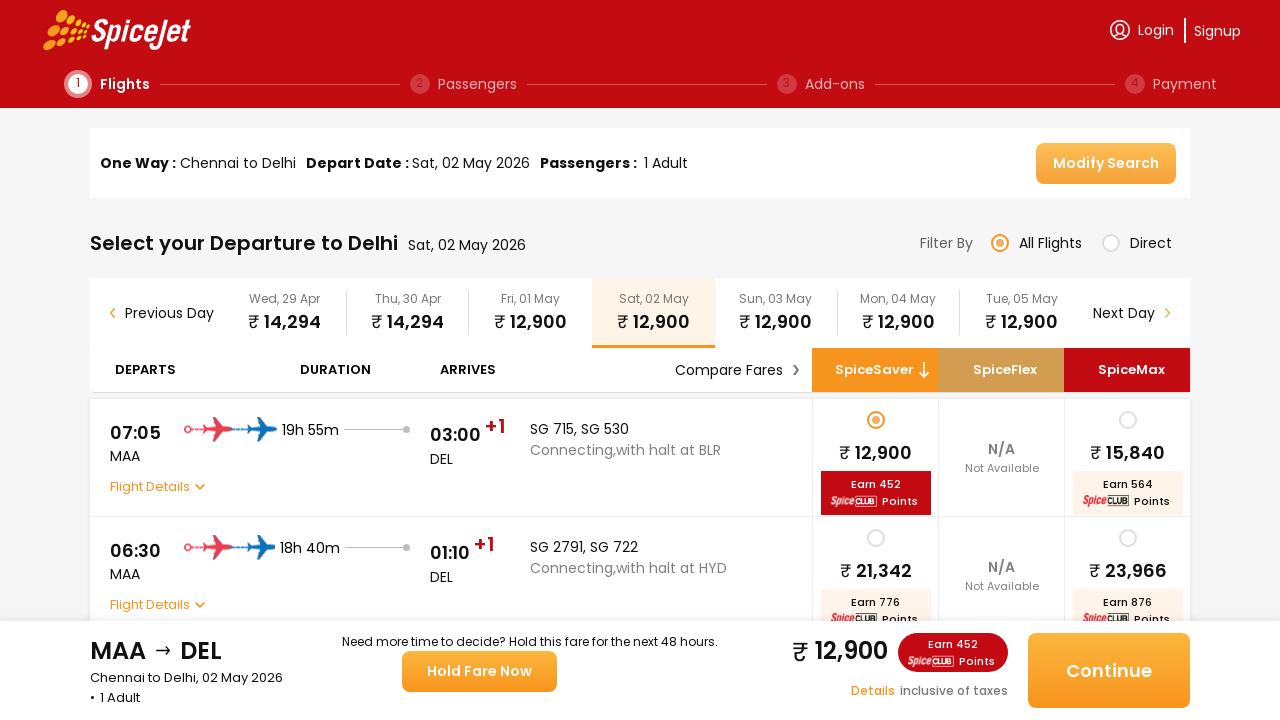

Flight results container loaded successfully
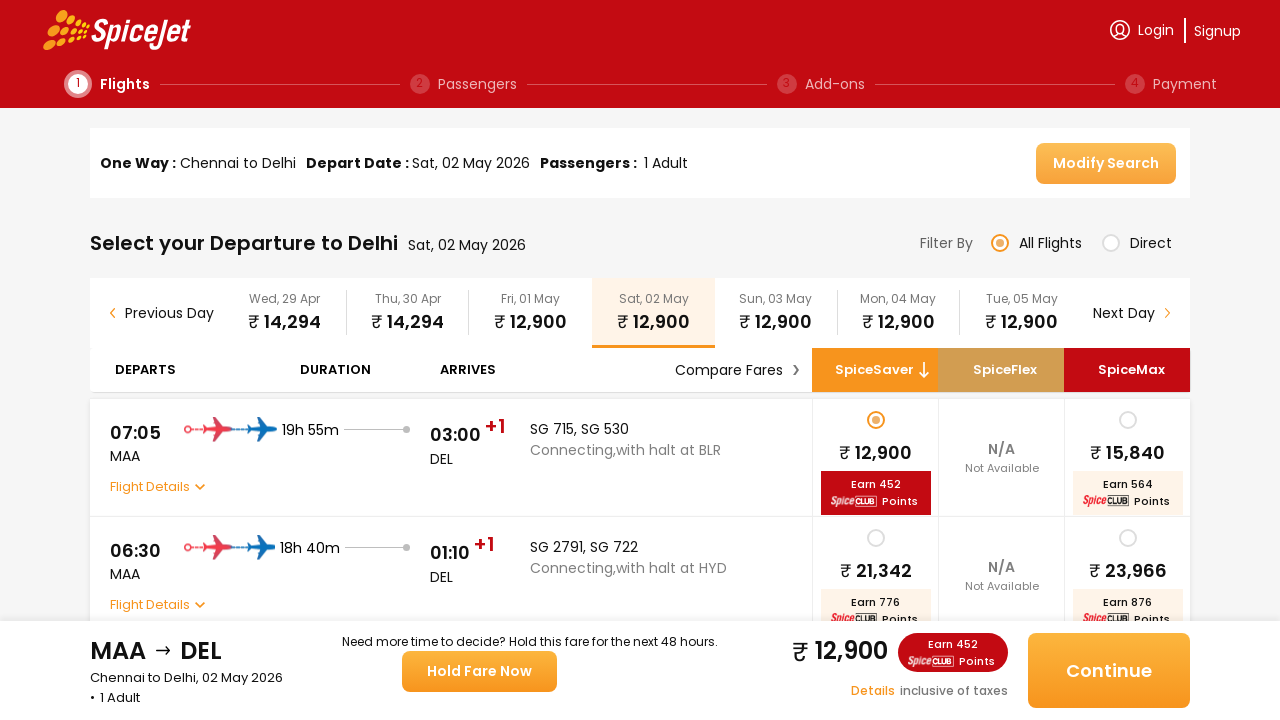

Located flight result cards
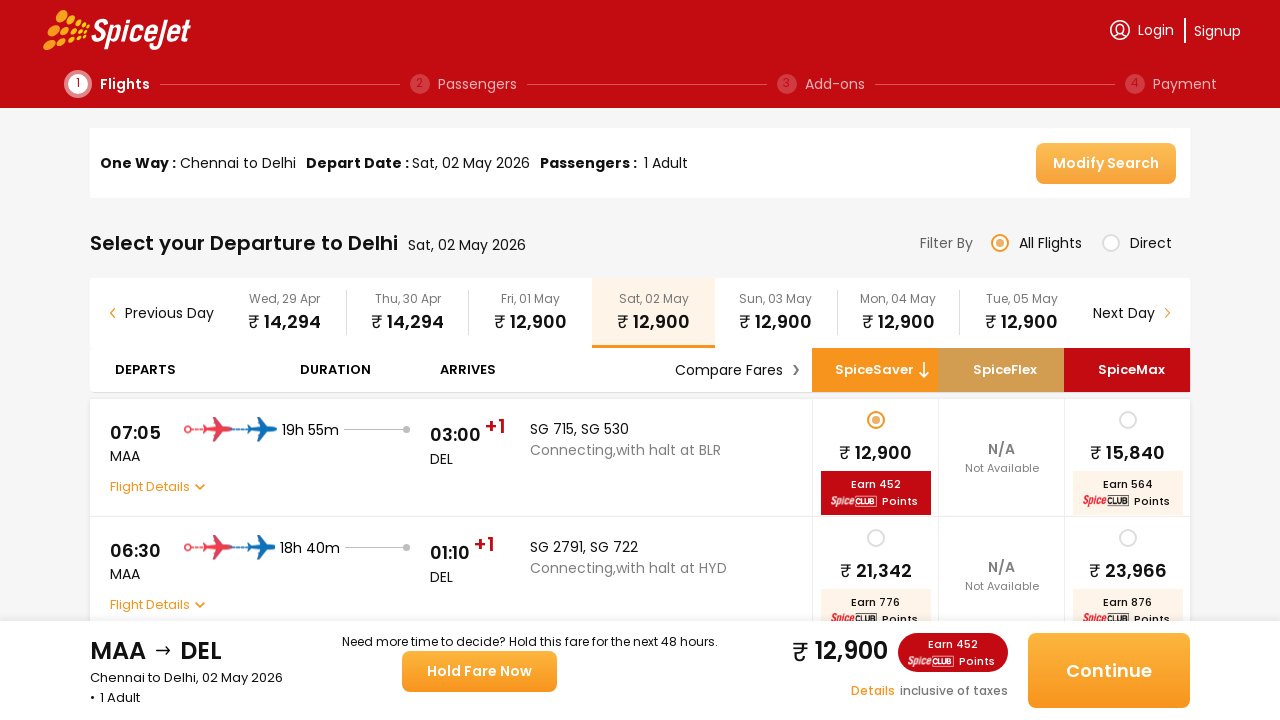

Verified that flight results are displayed (assertion passed)
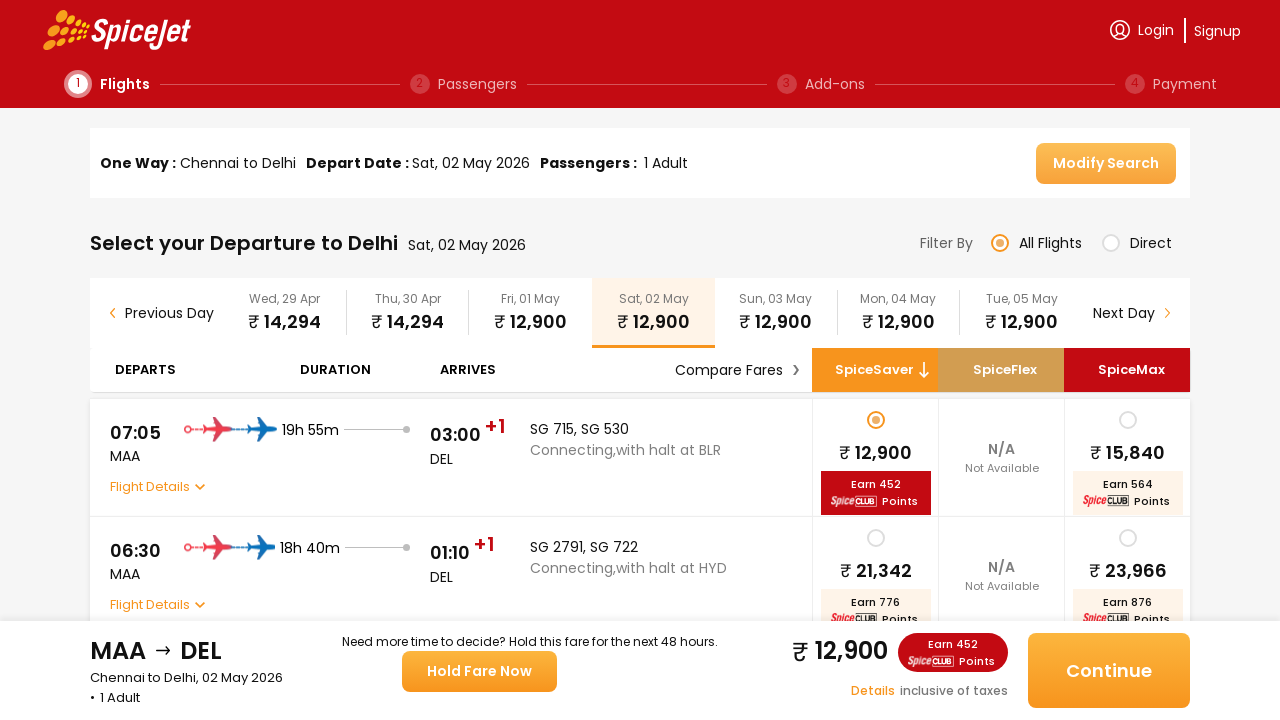

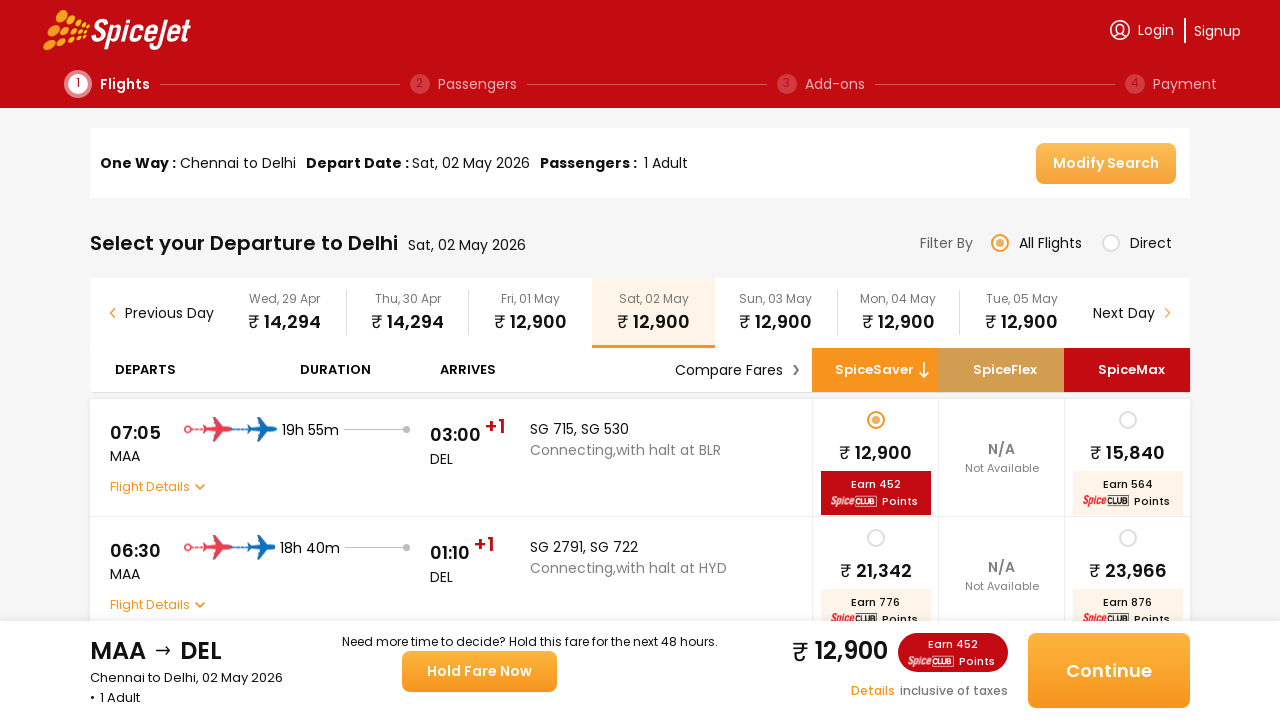